Tests an interactive form by reading a hidden attribute value from an element, performing a mathematical calculation, filling the answer field, checking required checkboxes, and submitting the form.

Starting URL: http://suninjuly.github.io/get_attribute.html

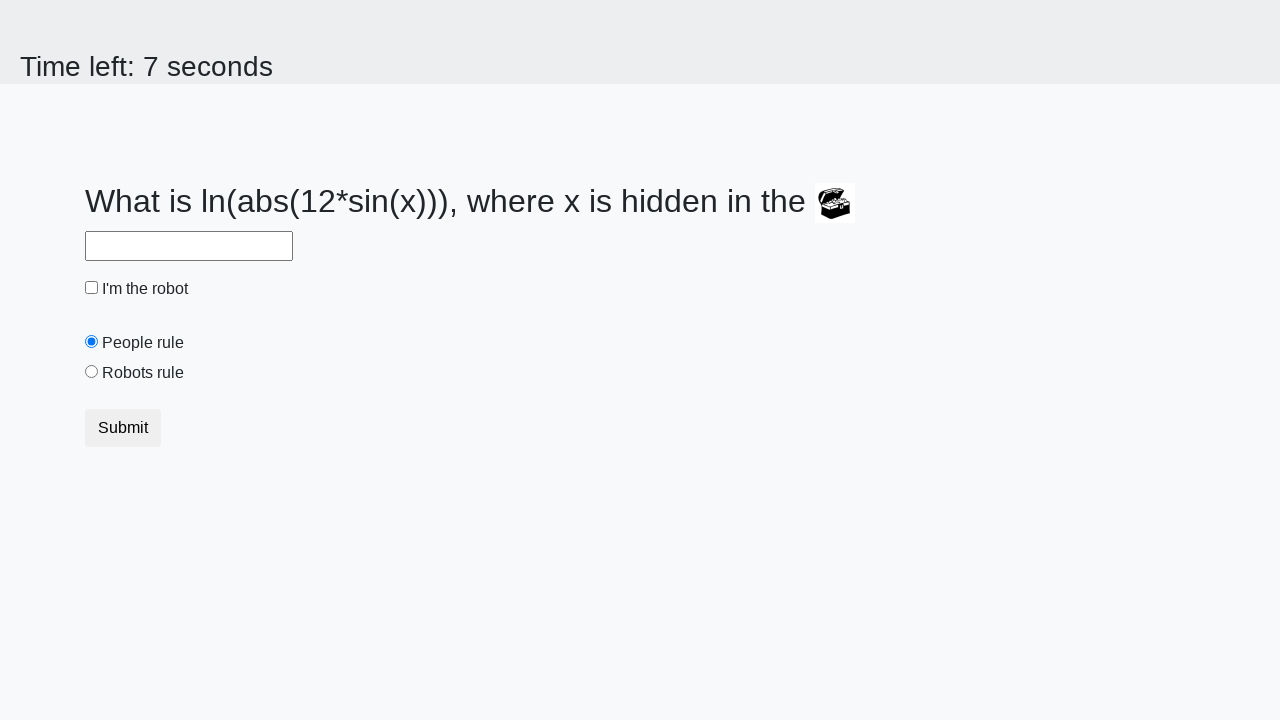

Located treasure element with hidden valuex attribute
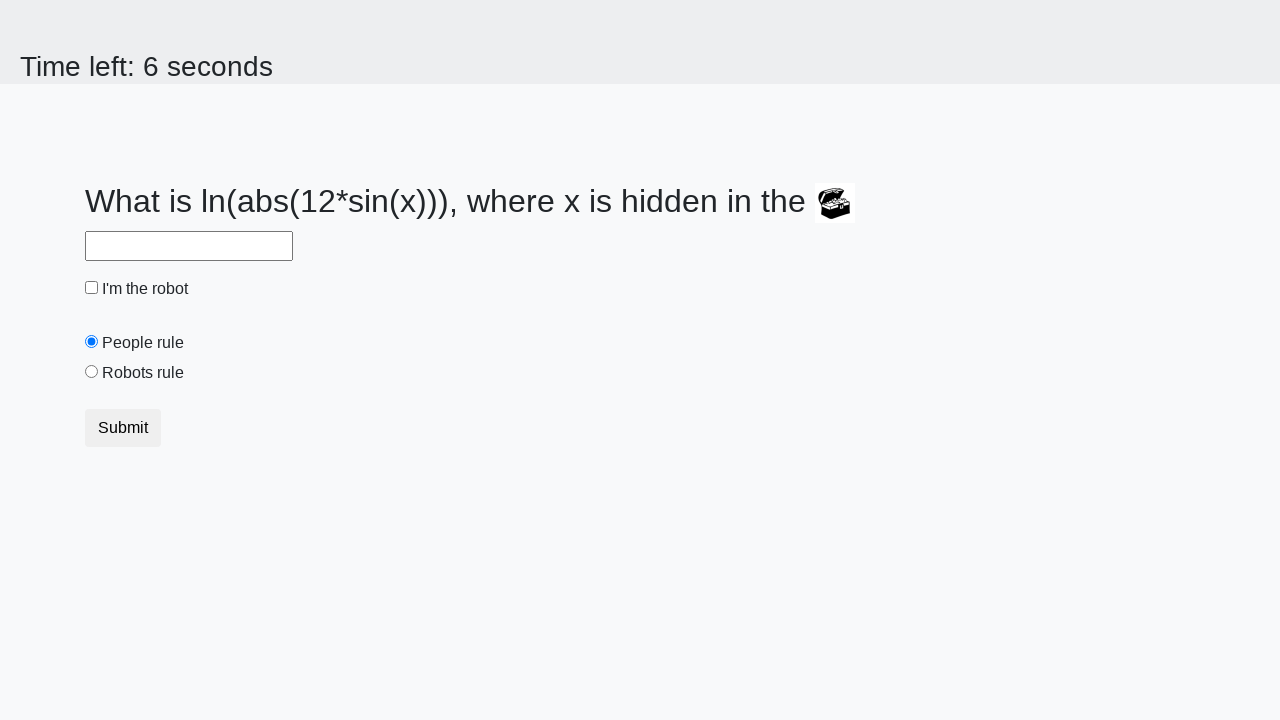

Retrieved hidden attribute value: 641
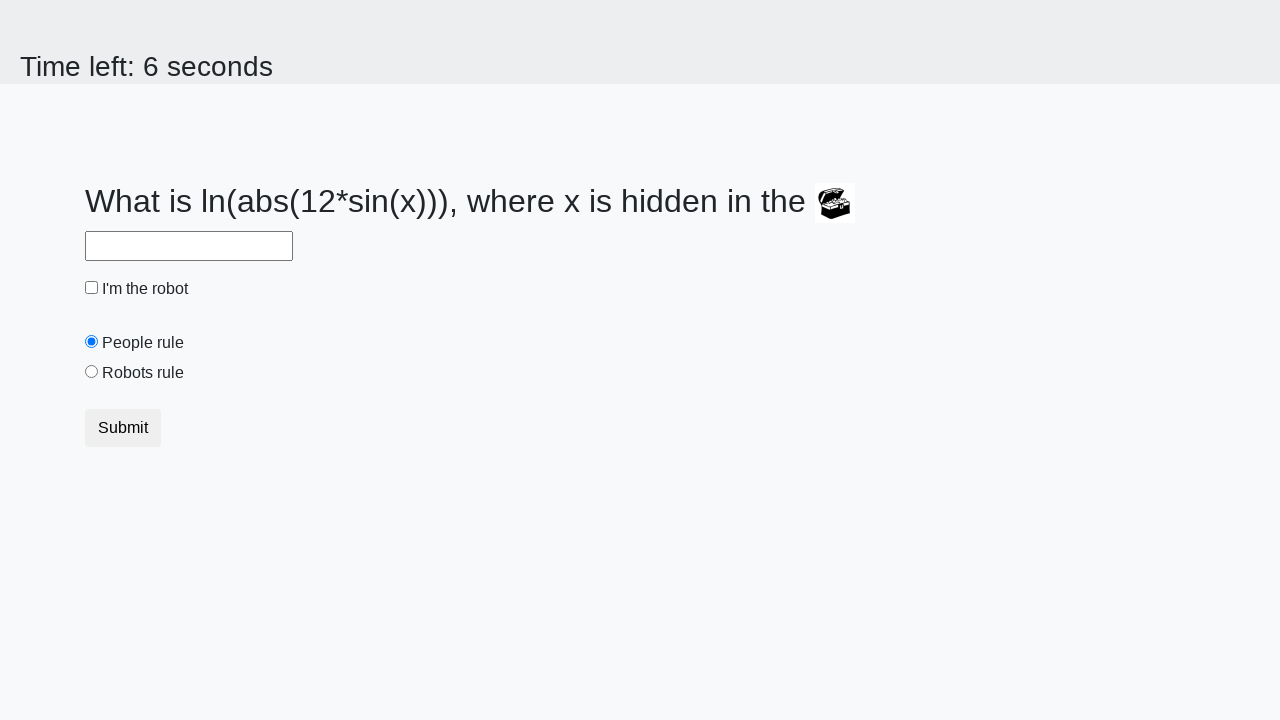

Calculated answer using logarithm formula: 0.32073218477942195
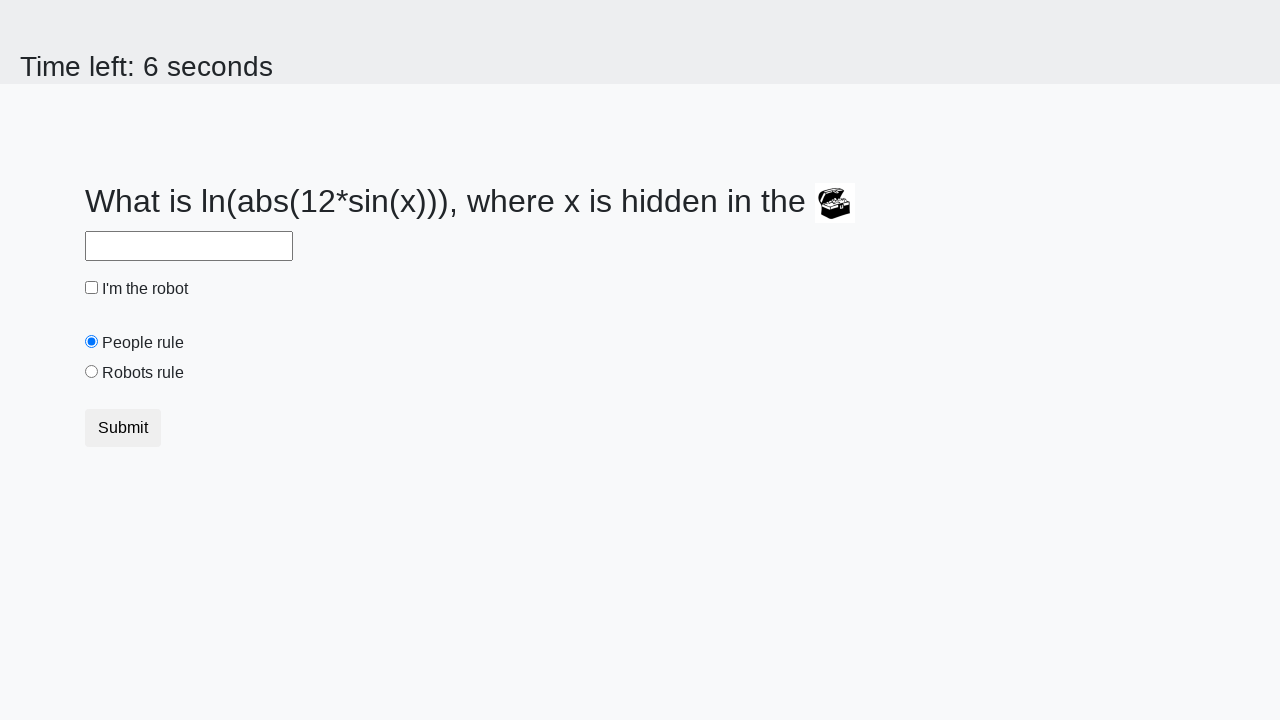

Filled answer field with calculated value: 0.32073218477942195 on #answer
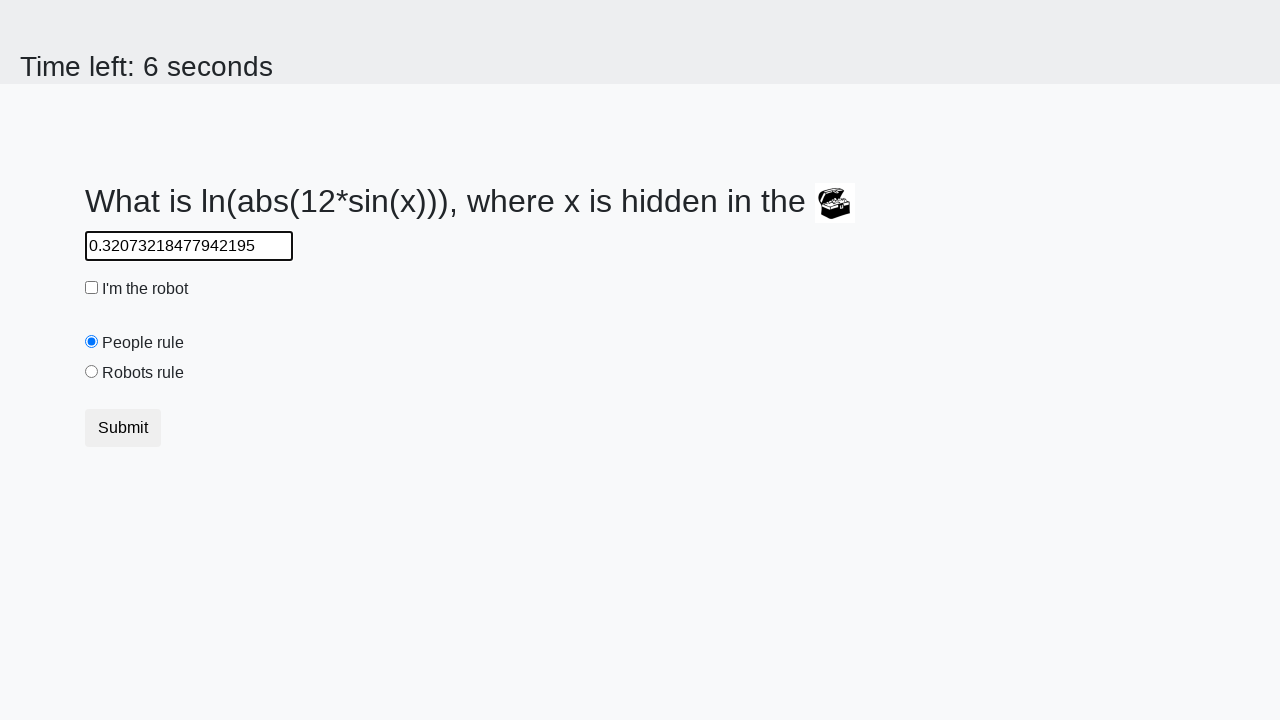

Checked the robot checkbox at (92, 288) on #robotCheckbox
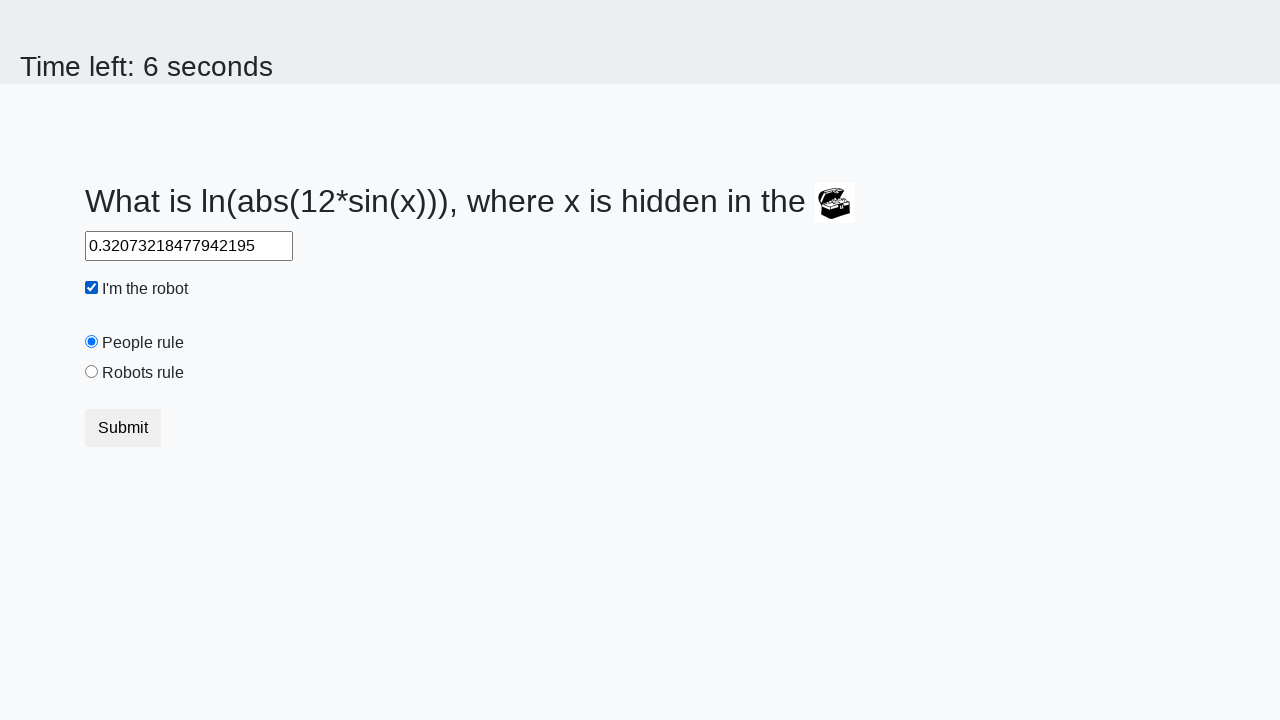

Checked the robots rule checkbox at (92, 372) on #robotsRule
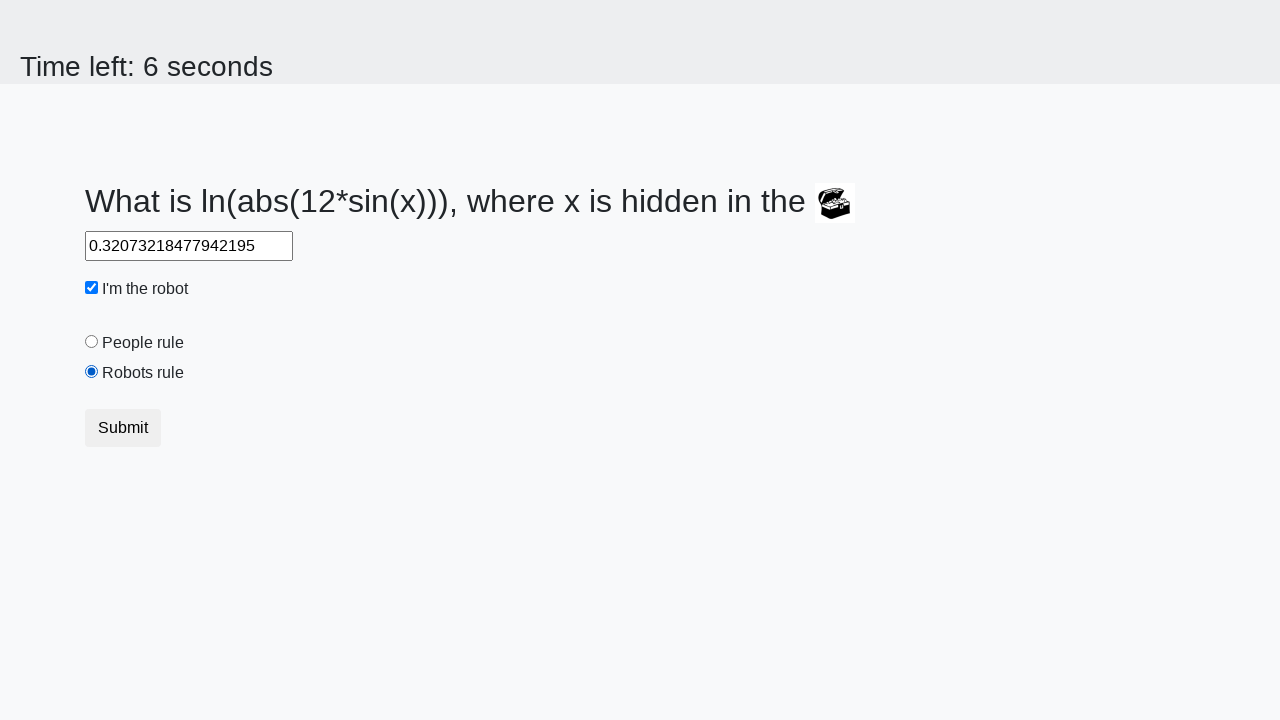

Clicked submit button to submit form at (123, 428) on button.btn
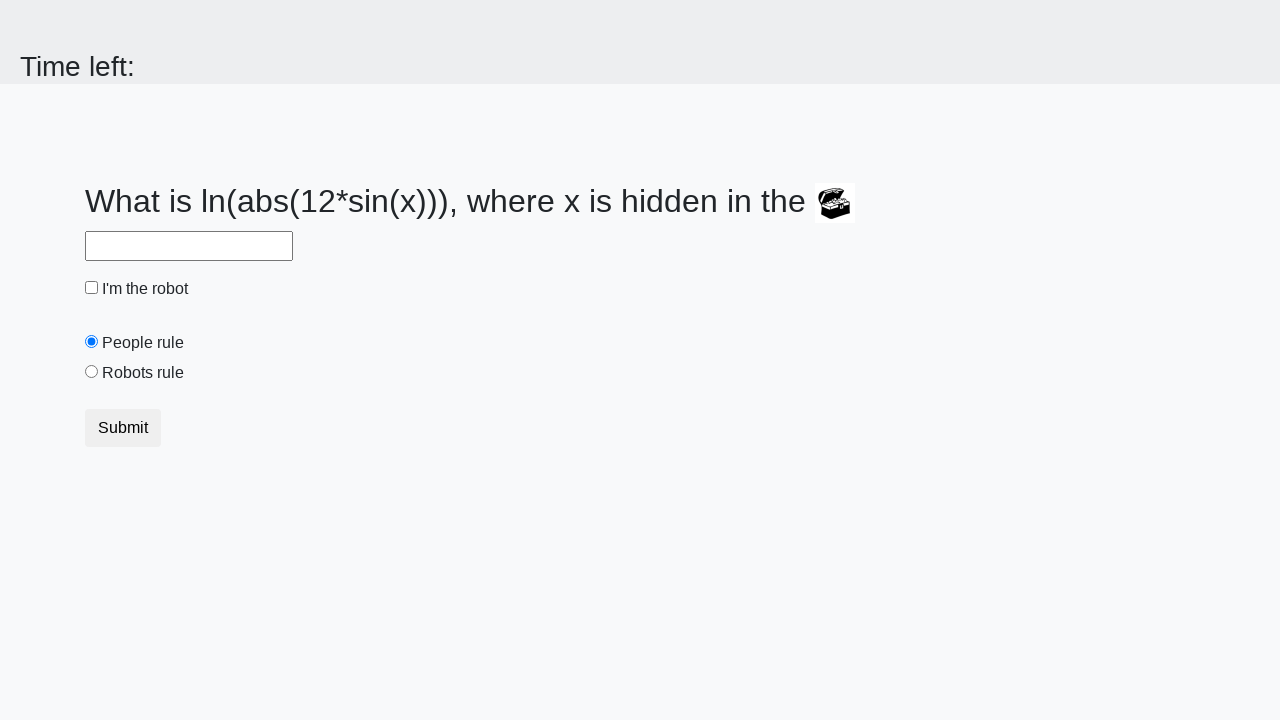

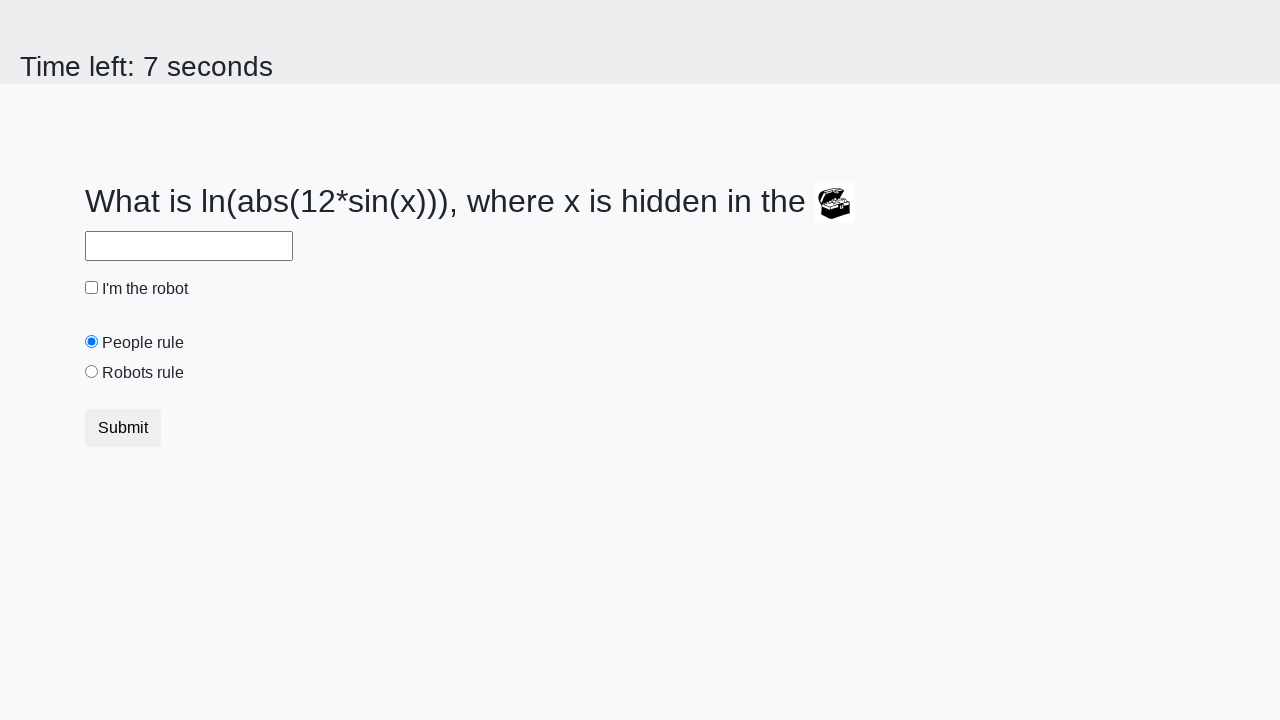